Tests different button click types including double-click, right-click, and dynamic click, then verifies the corresponding messages appear

Starting URL: https://demoqa.com/buttons

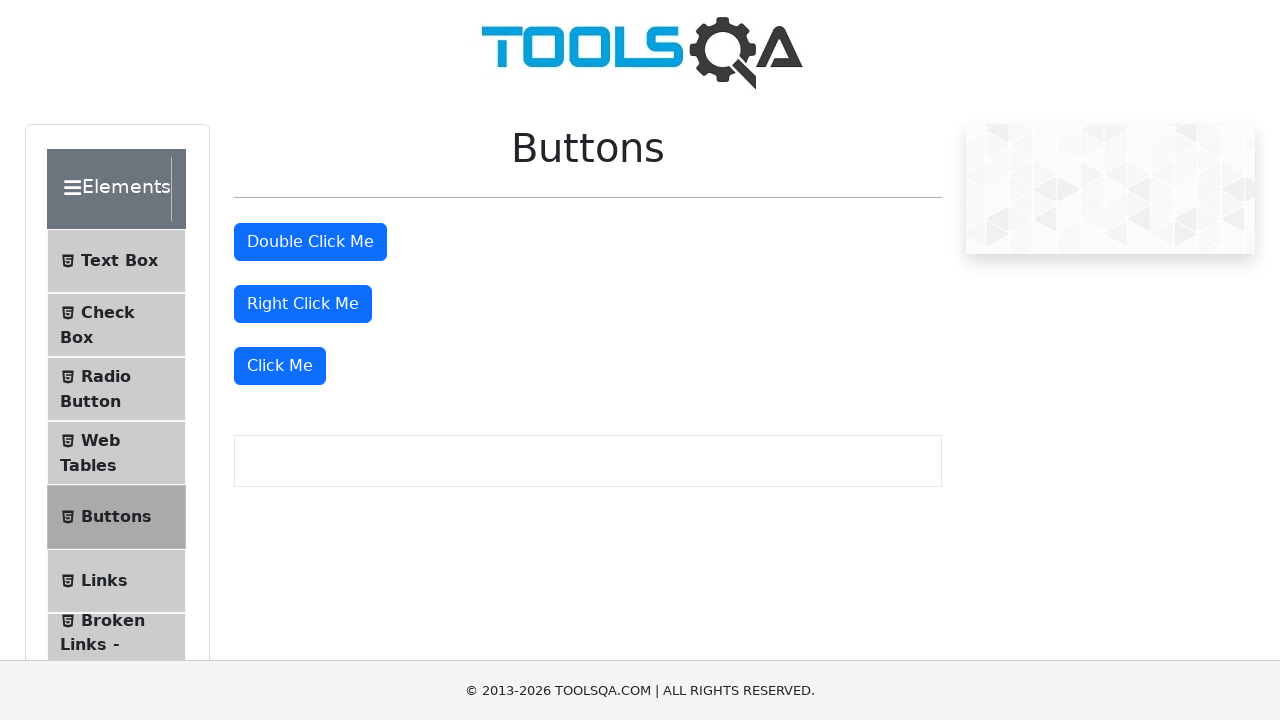

Double-clicked the double click button at (310, 242) on #doubleClickBtn
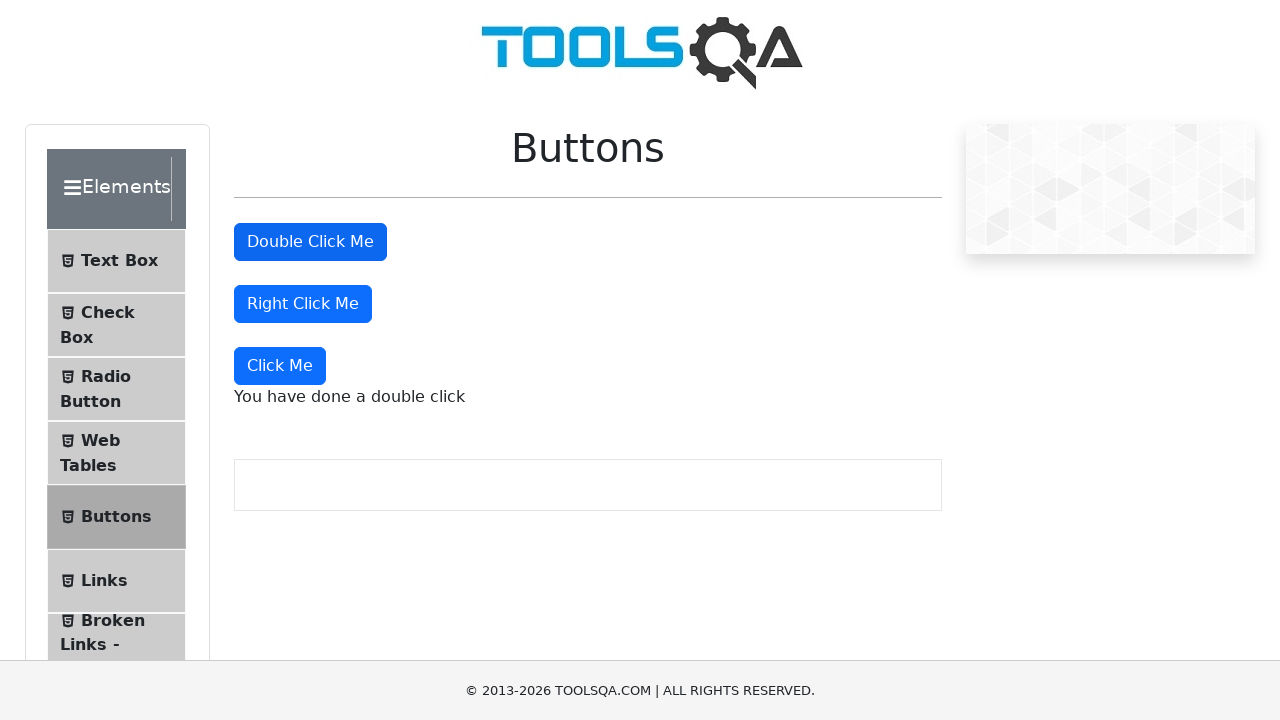

Waited for double click message to appear
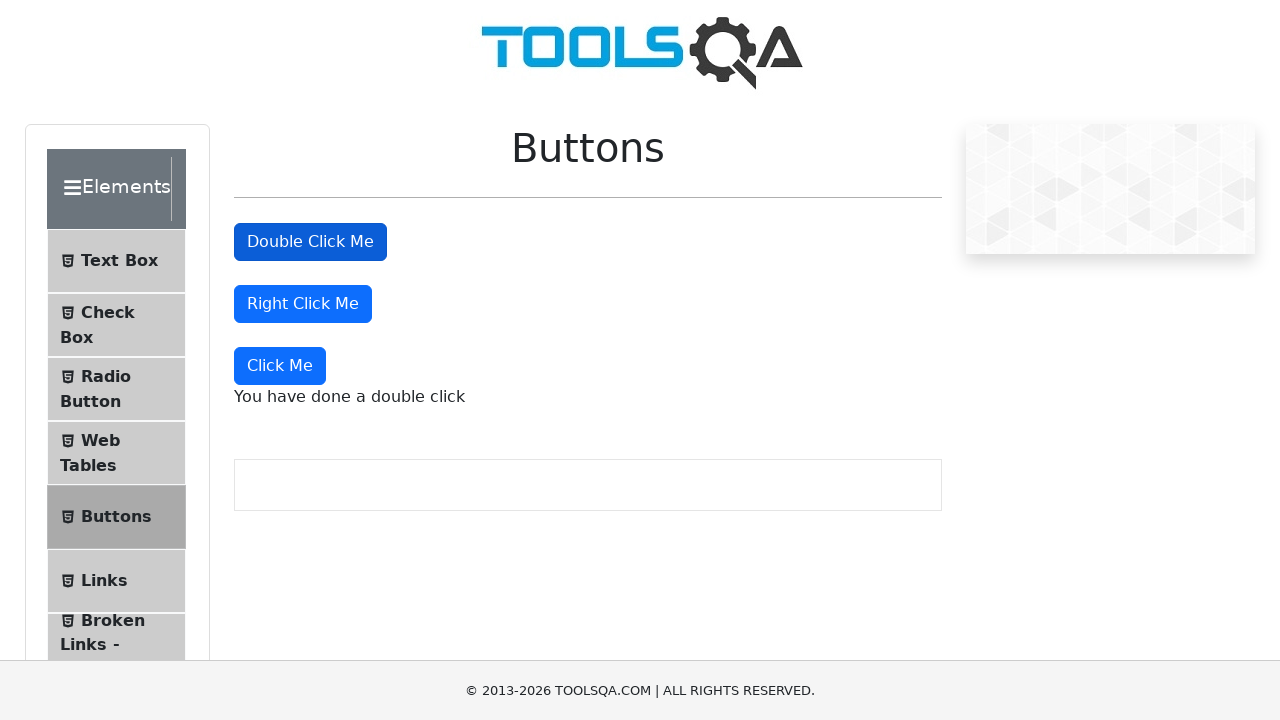

Retrieved double click message: 'You have done a double click'
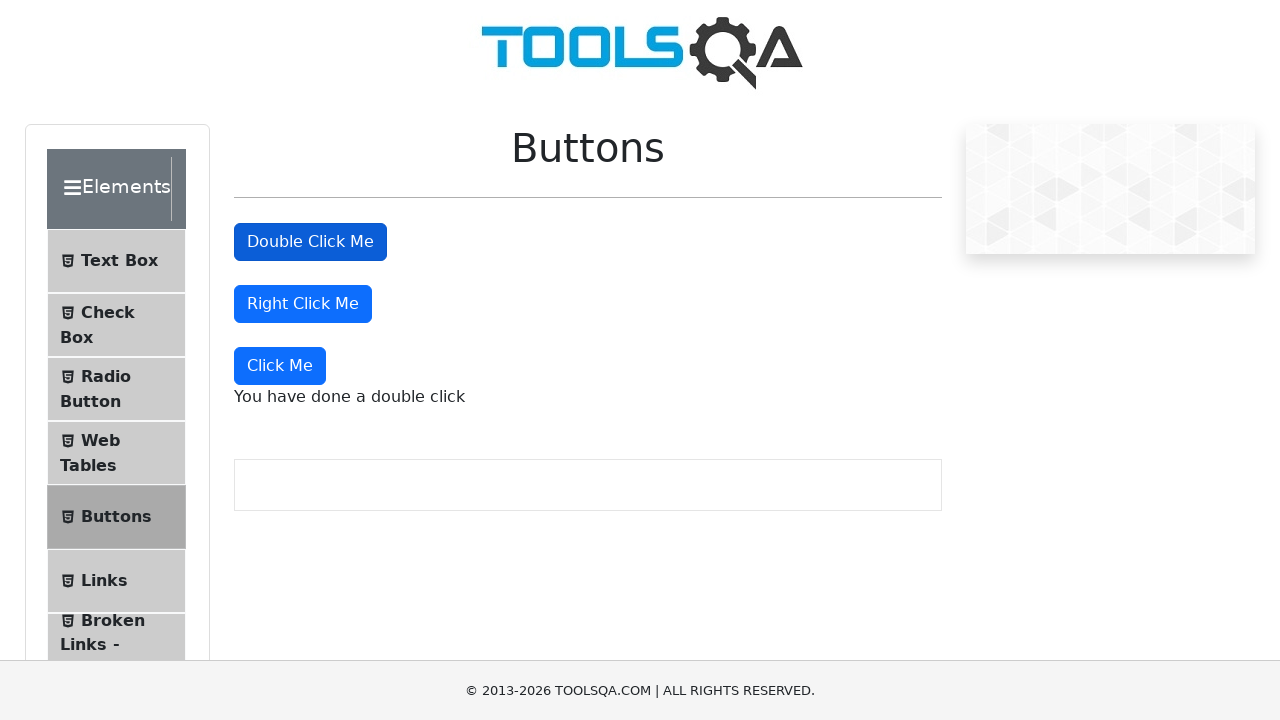

Verified double click message is correct
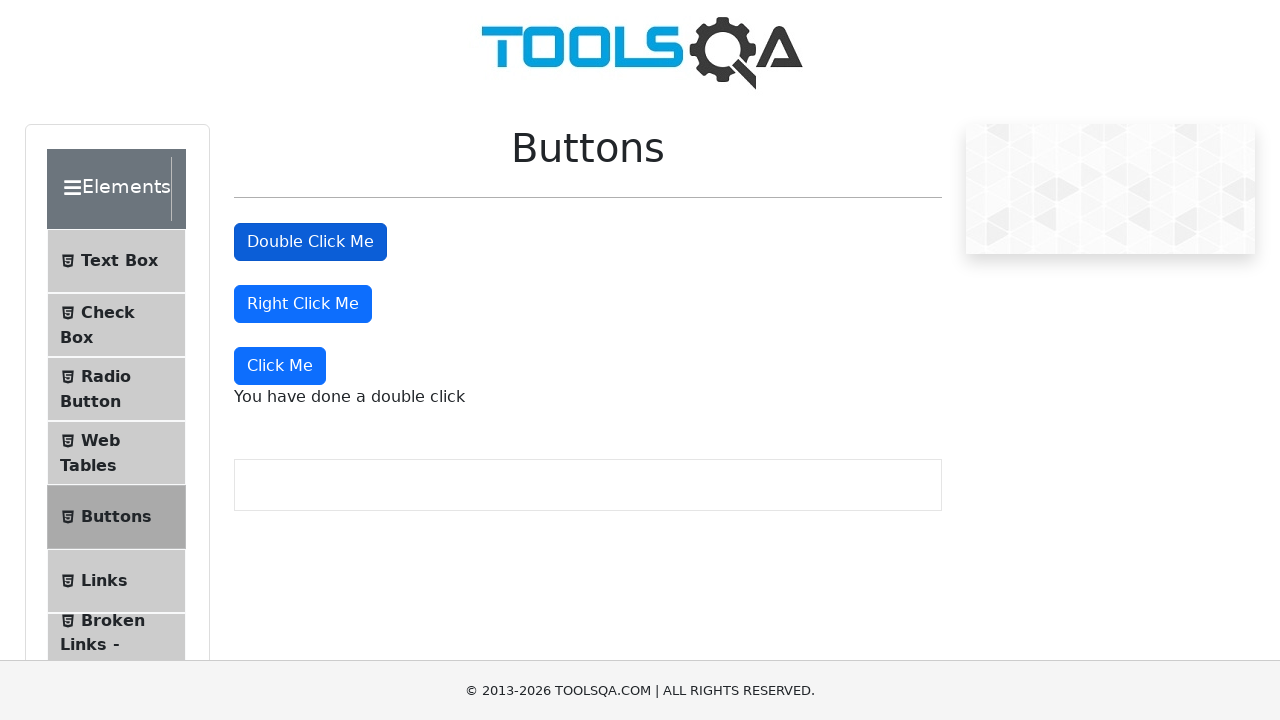

Right-clicked the right click button at (303, 304) on #rightClickBtn
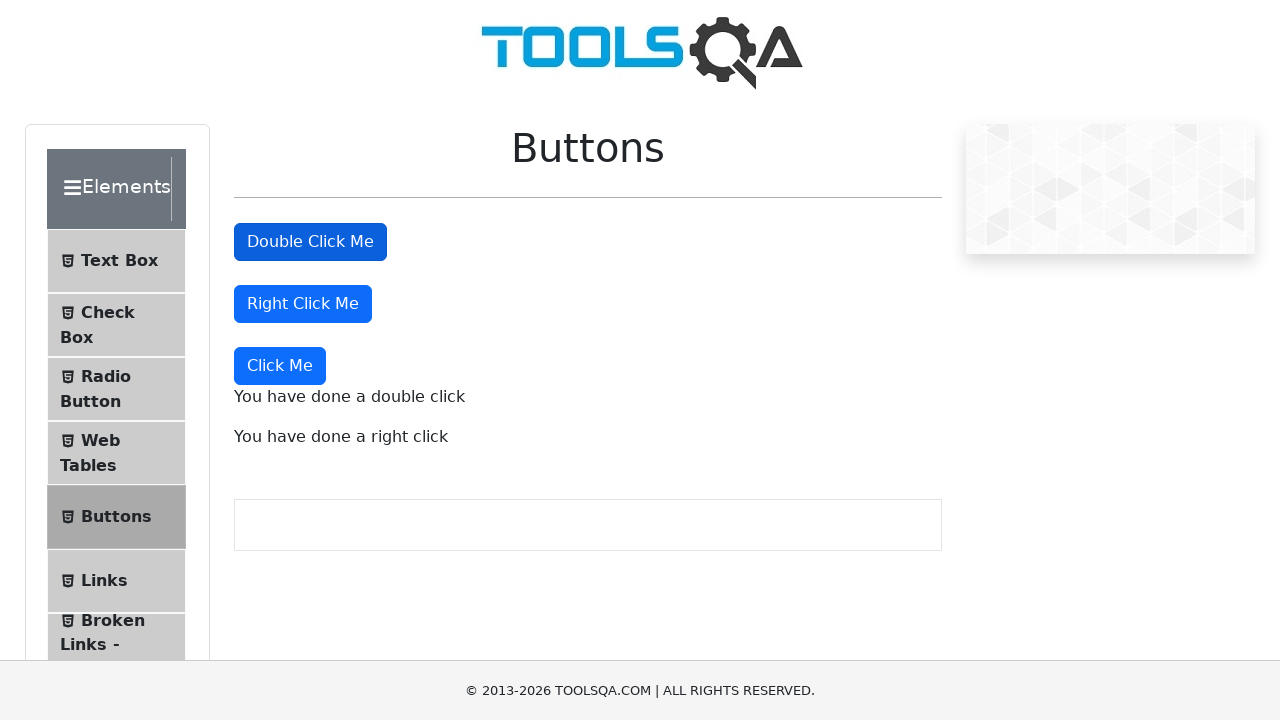

Waited for right click message to appear
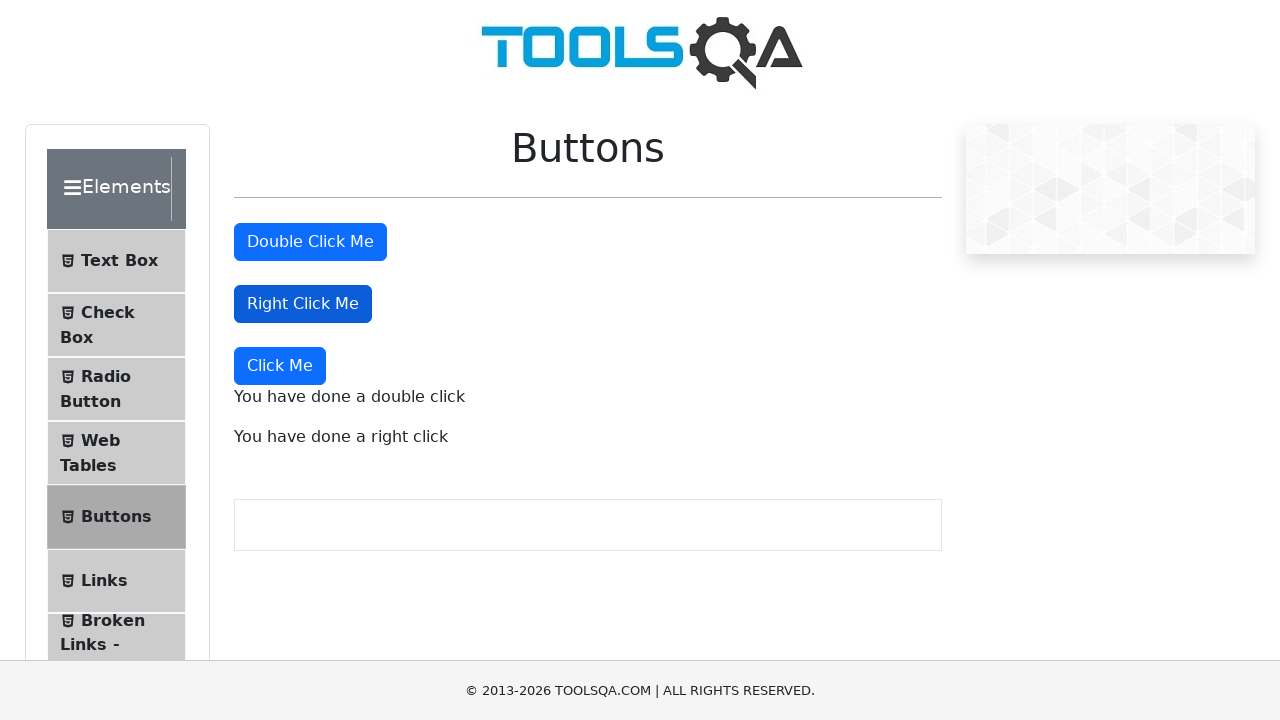

Retrieved right click message: 'You have done a right click'
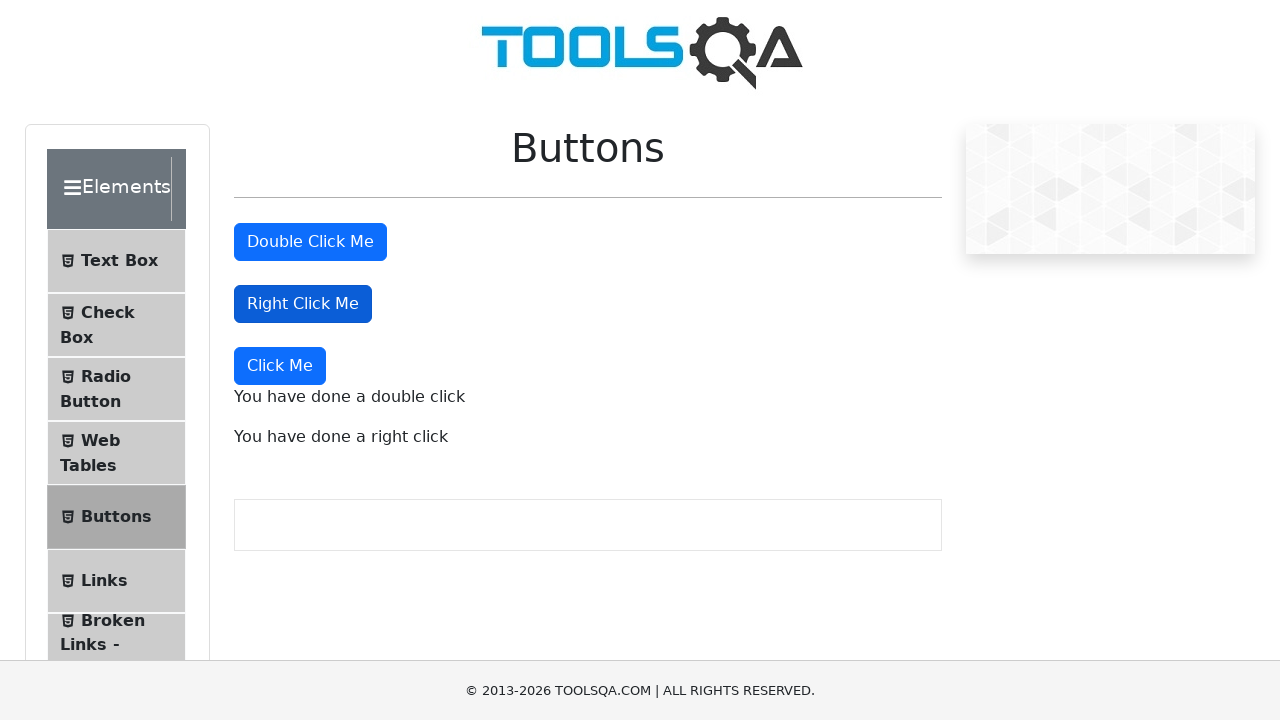

Verified right click message is correct
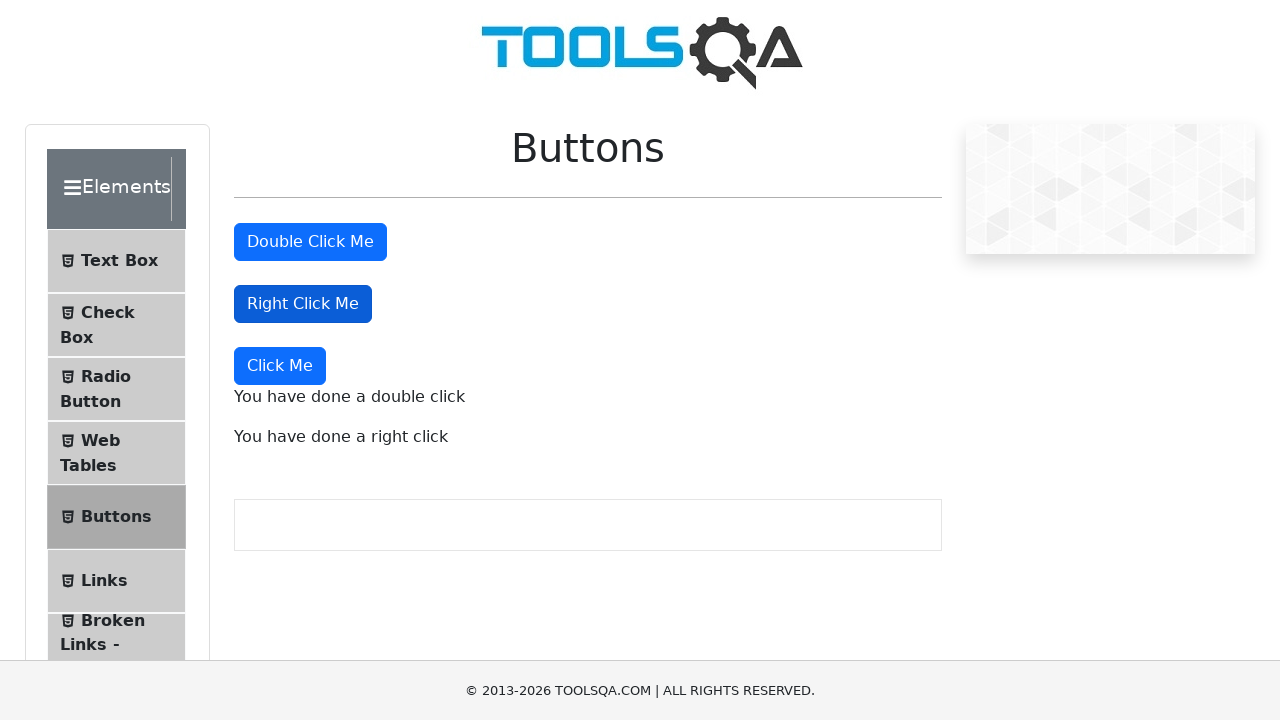

Clicked the dynamic 'Click Me' button at (280, 366) on button:has-text('Click Me'):not(#doubleClickBtn):not(#rightClickBtn)
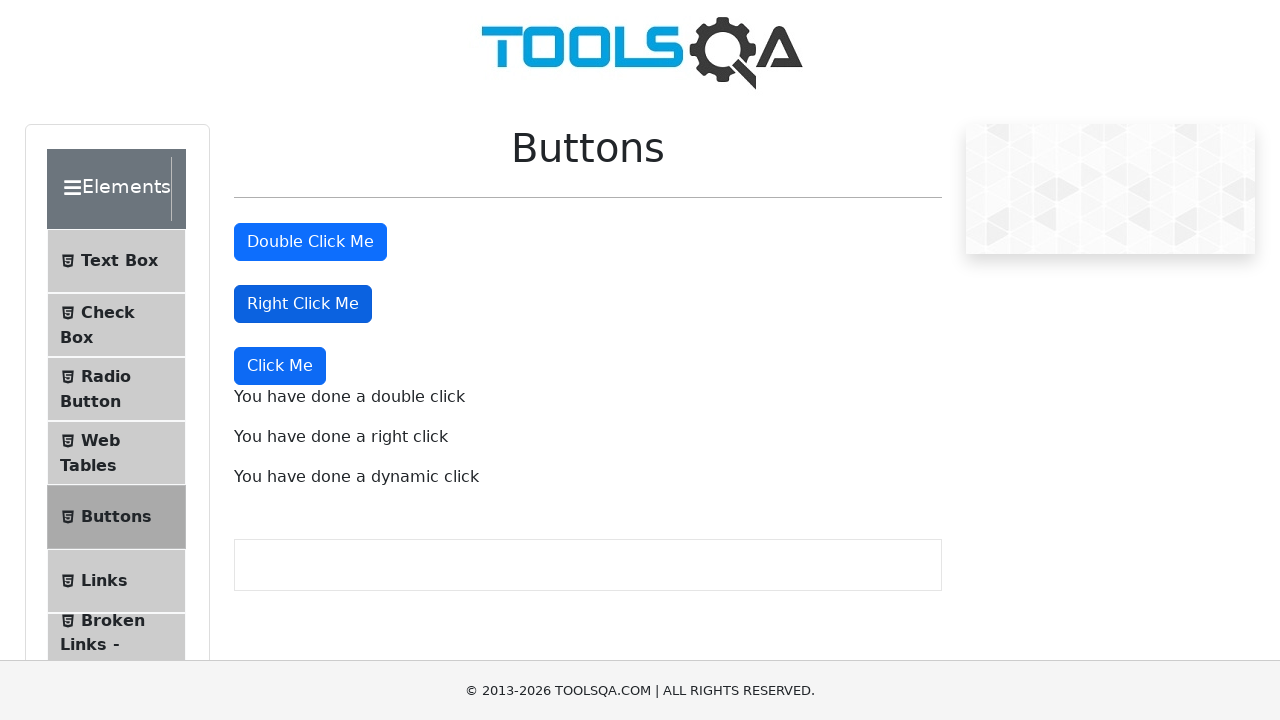

Waited for dynamic click message to appear
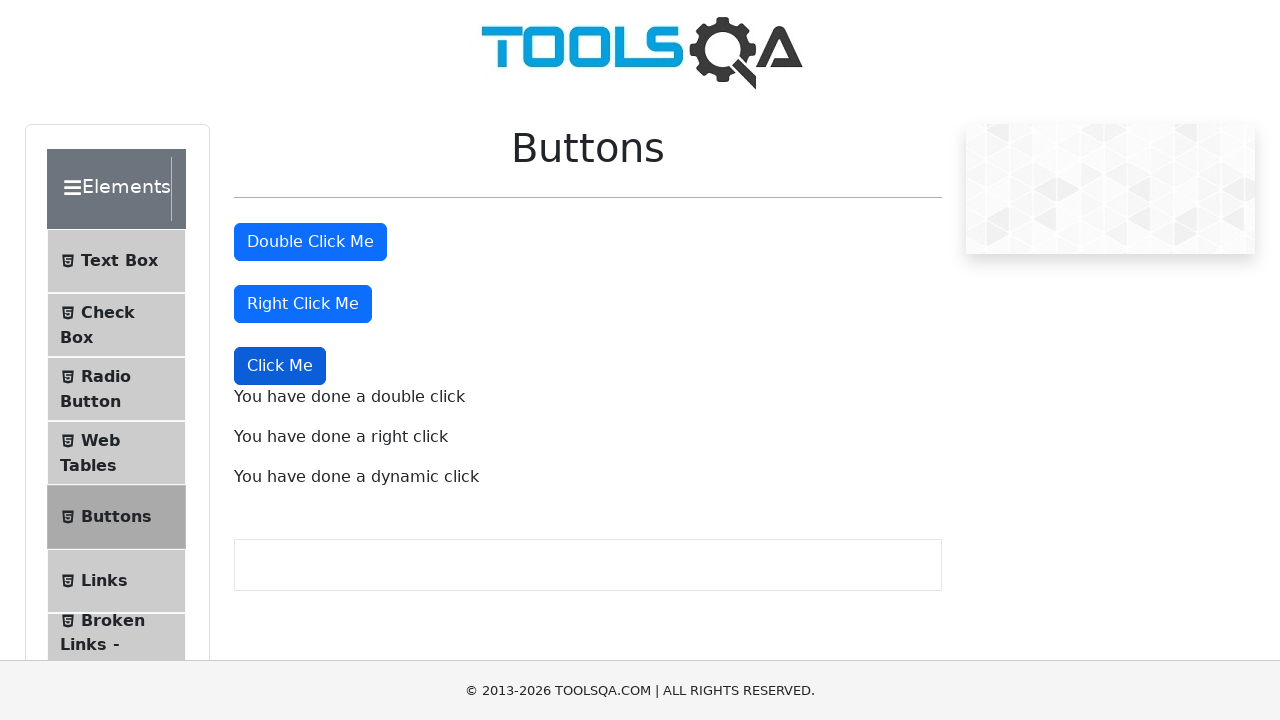

Retrieved dynamic click message: 'You have done a dynamic click'
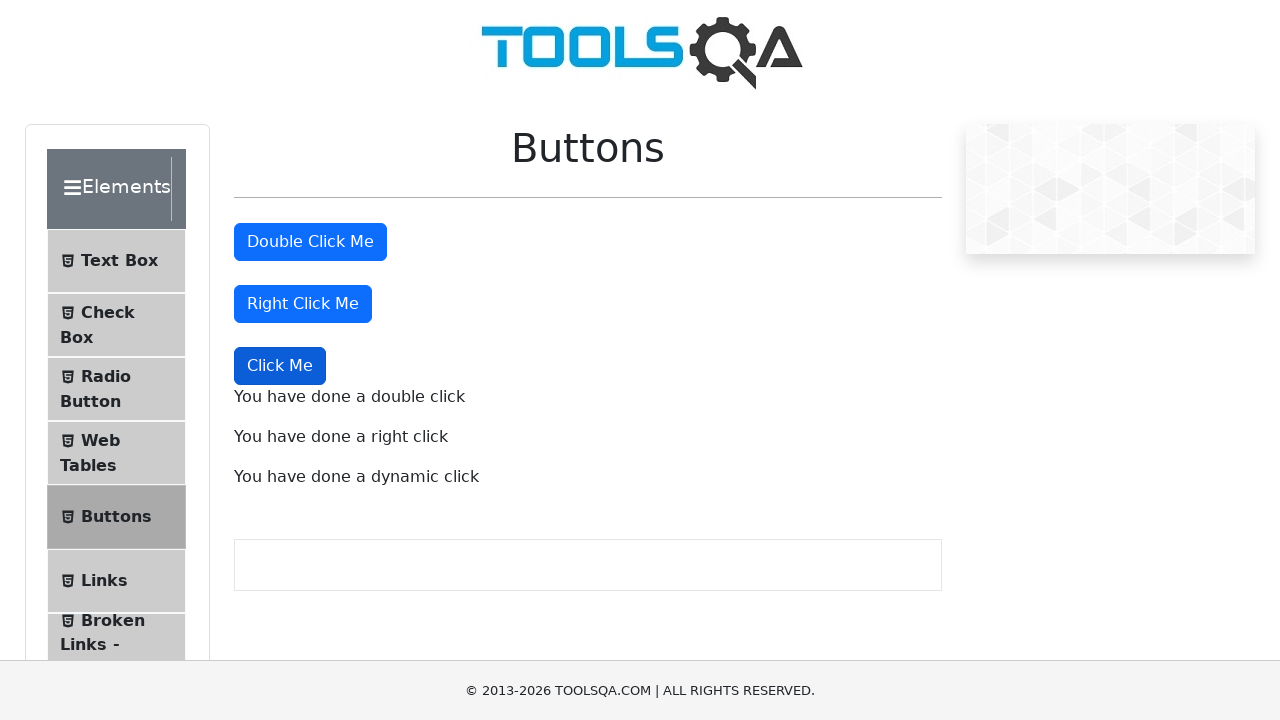

Verified dynamic click message is correct
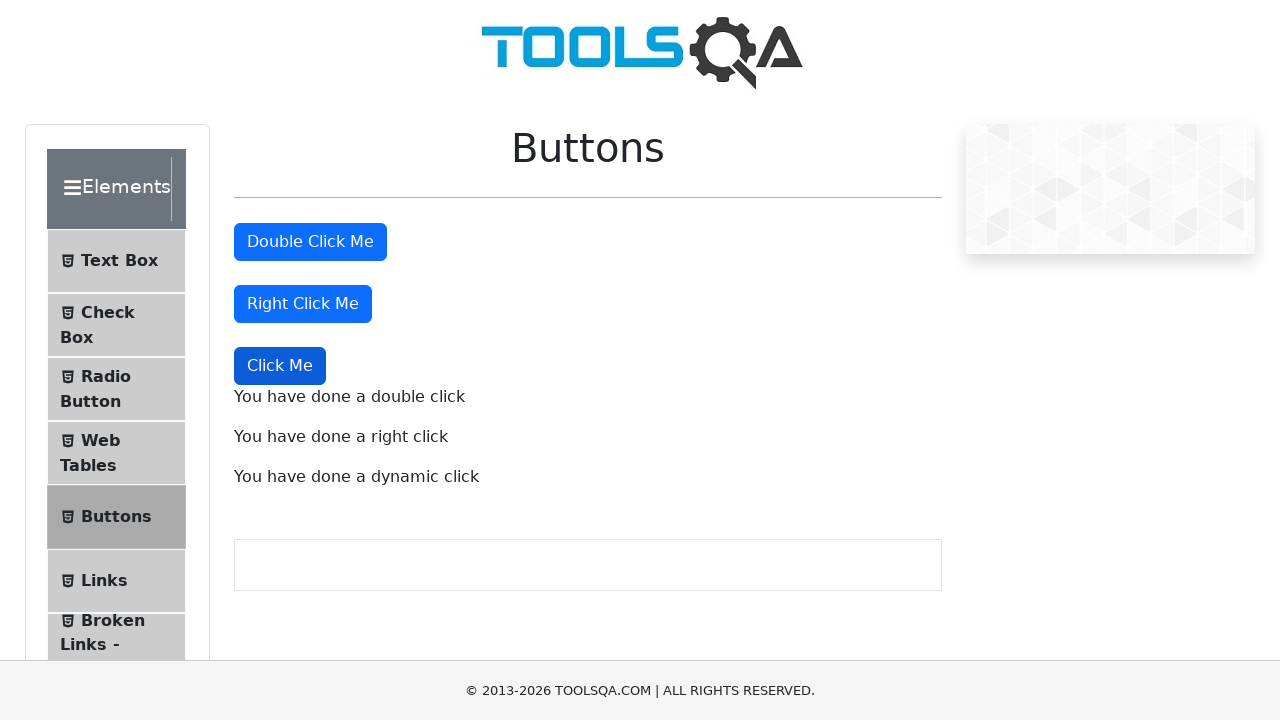

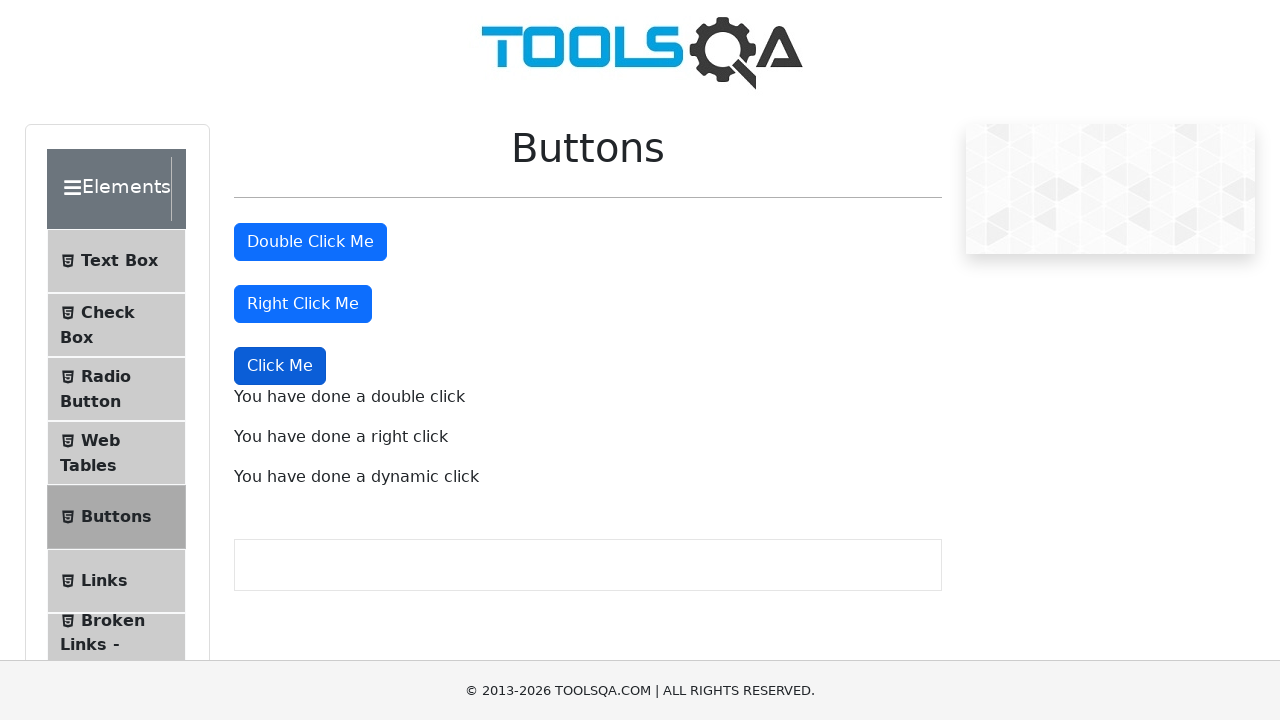